Opens the USPS homepage, clicks on the "Send Mail & Packages" link, and verifies the resulting page title

Starting URL: https://www.usps.com/

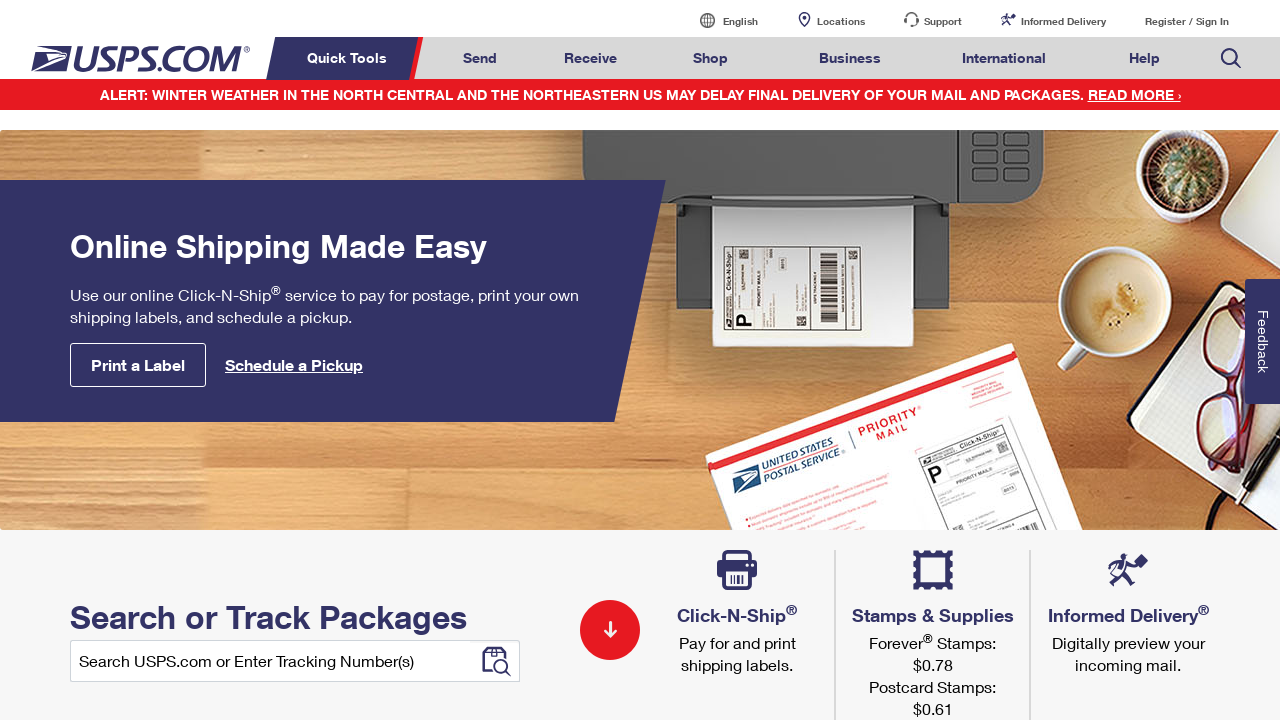

Navigated to USPS homepage
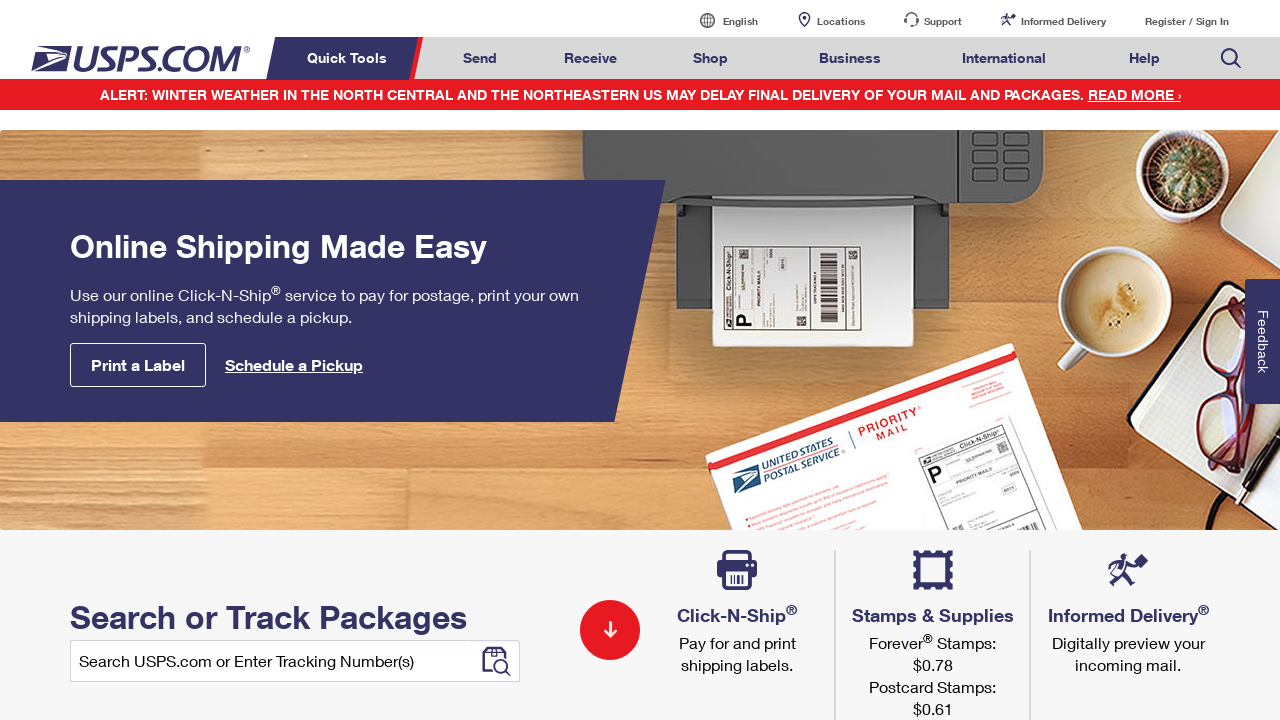

Clicked on 'Send Mail & Packages' link at (480, 58) on a#mail-ship-width
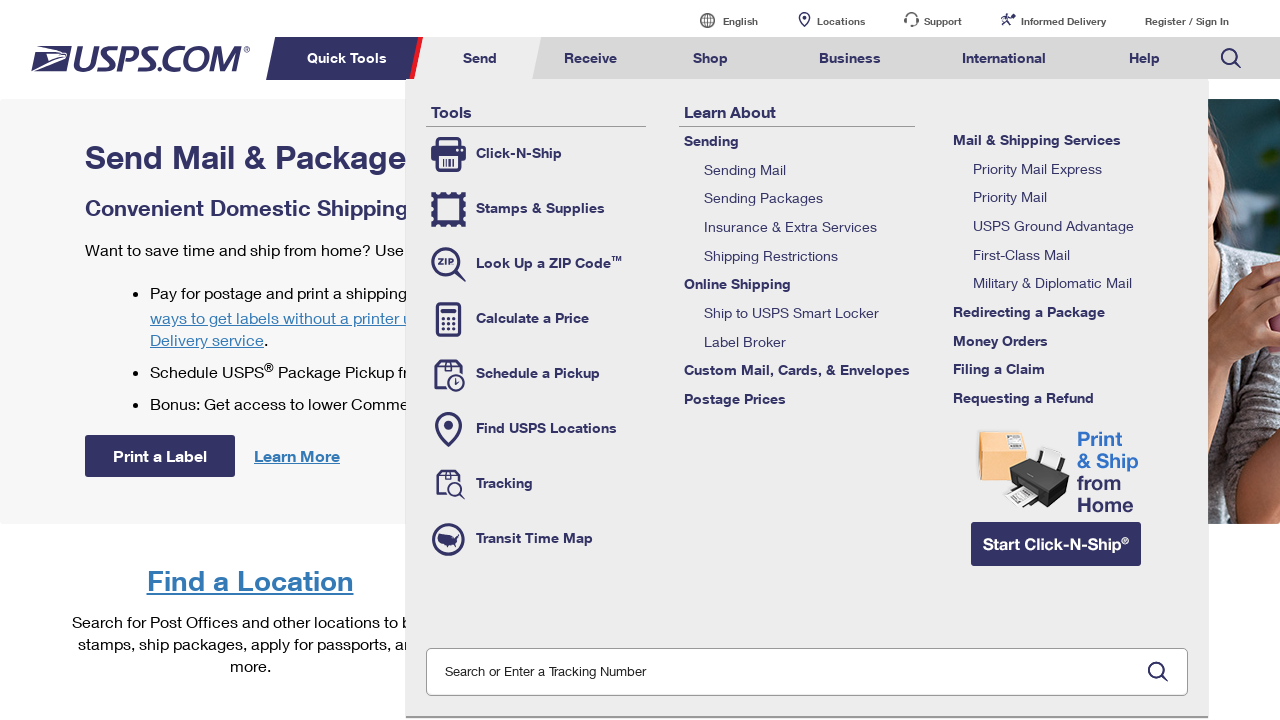

Page finished loading
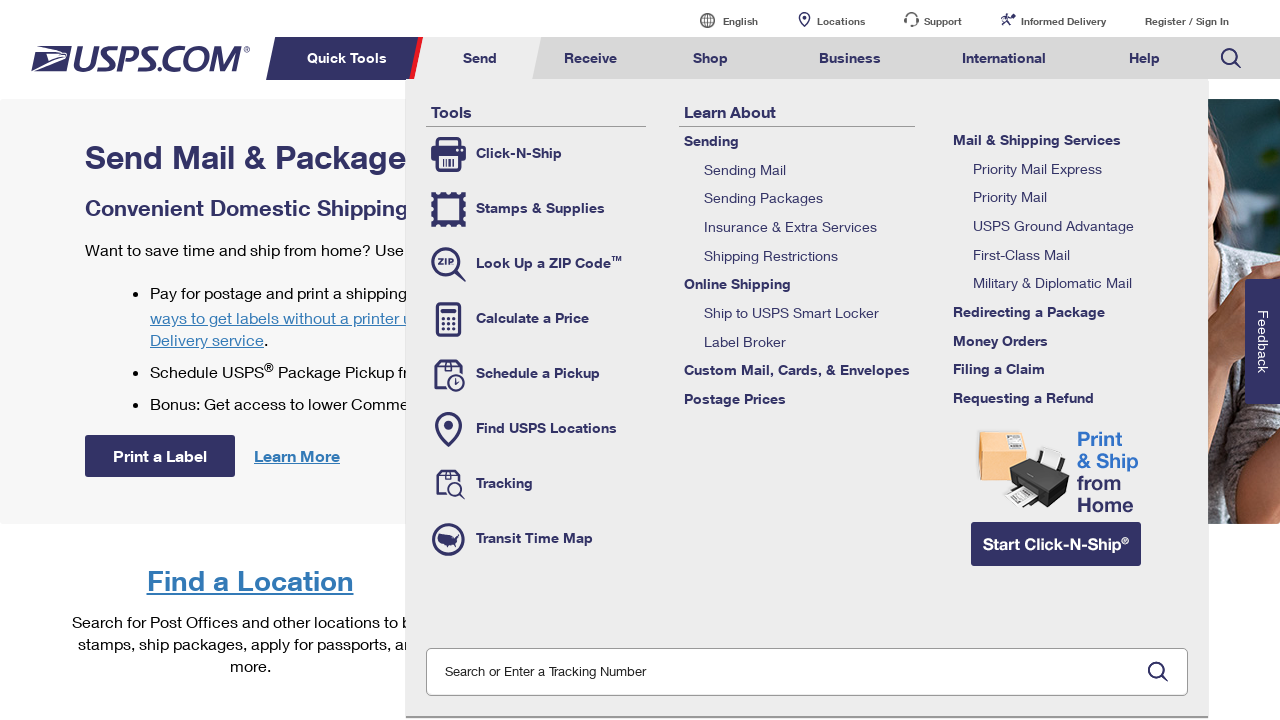

Verified page title is 'Send Mail & Packages | USPS'
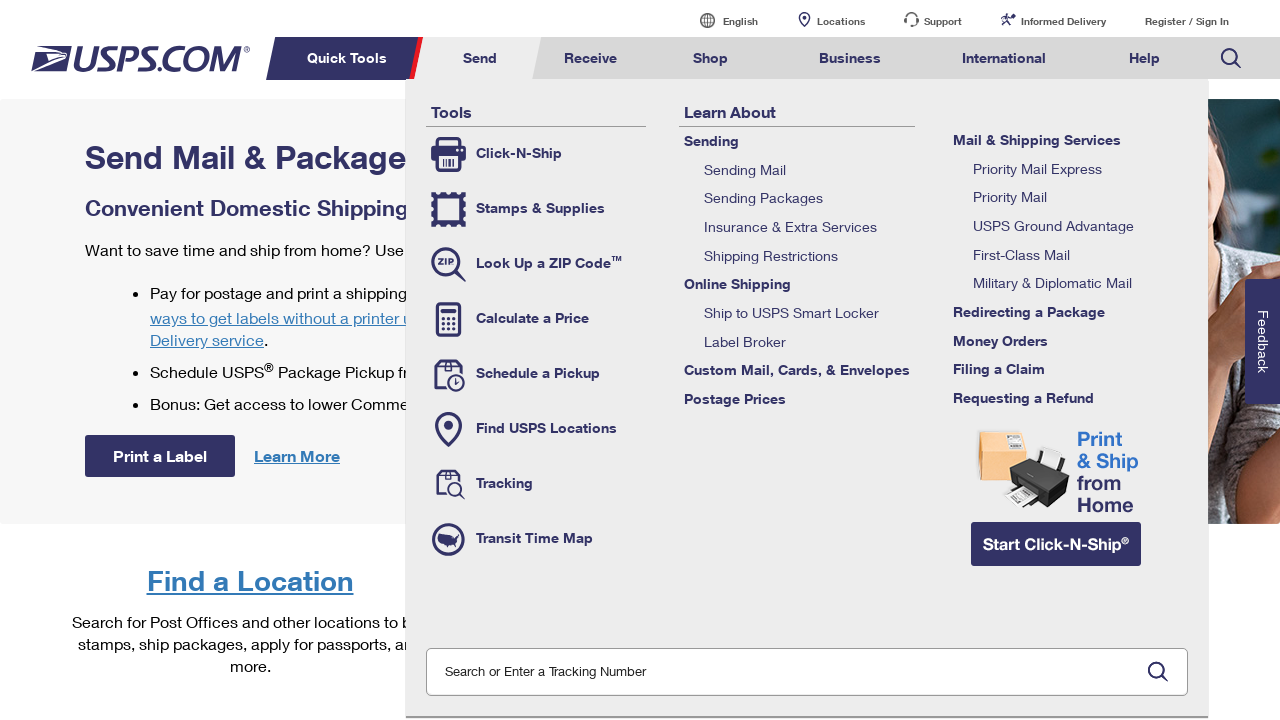

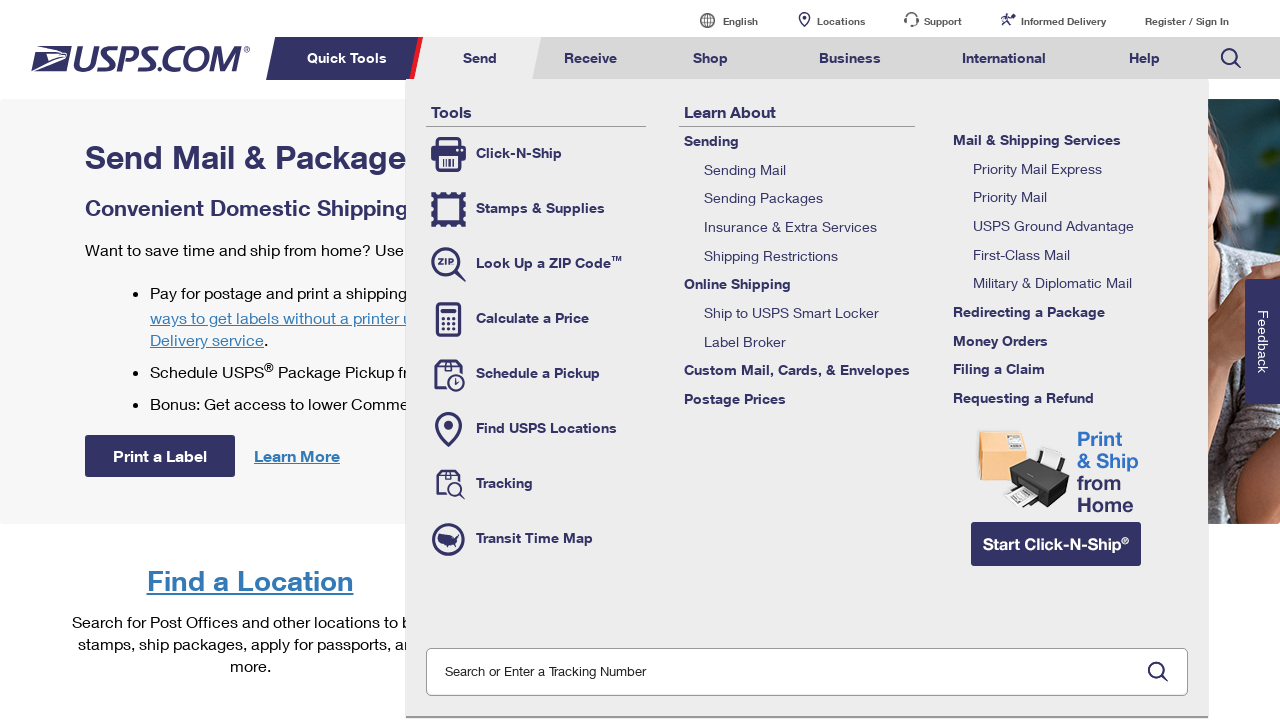